Navigates to a dynamic data loading demo page and clicks the "Get New User" button to trigger dynamic content loading

Starting URL: http://syntaxprojects.com/dynamic-data-loading-demo.php

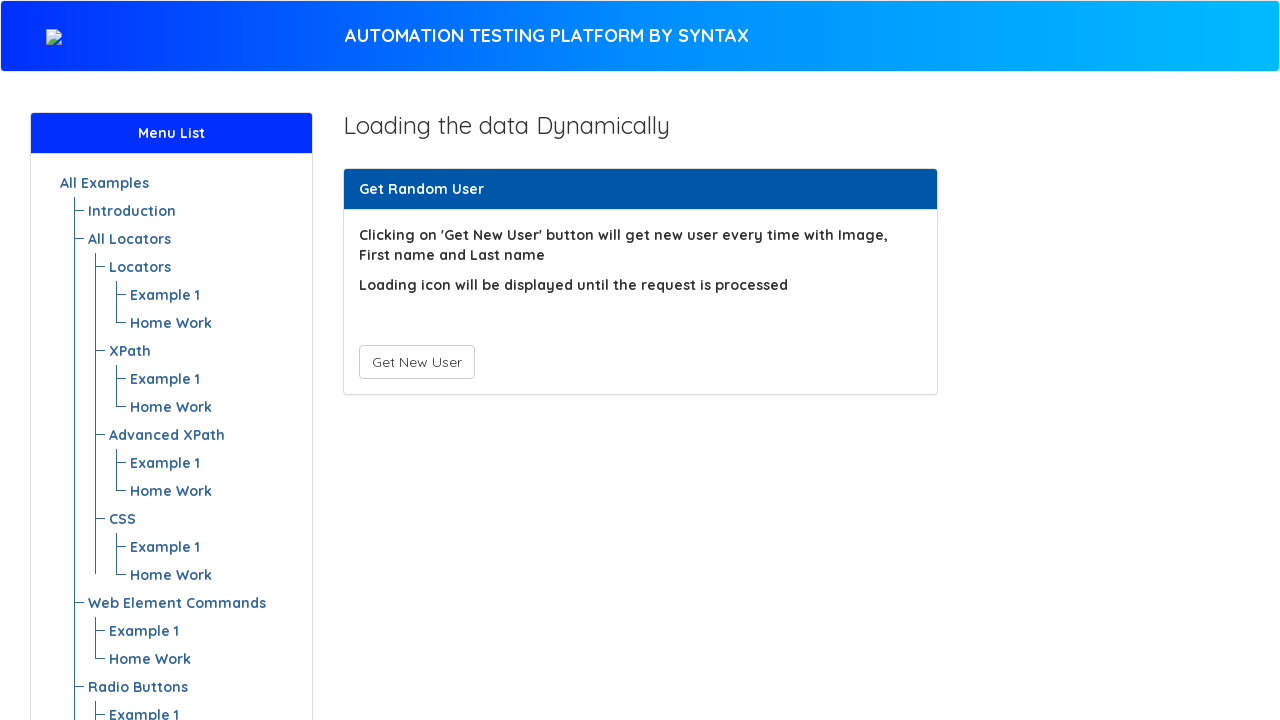

Clicked the 'Get New User' button to trigger dynamic content loading at (416, 362) on #save
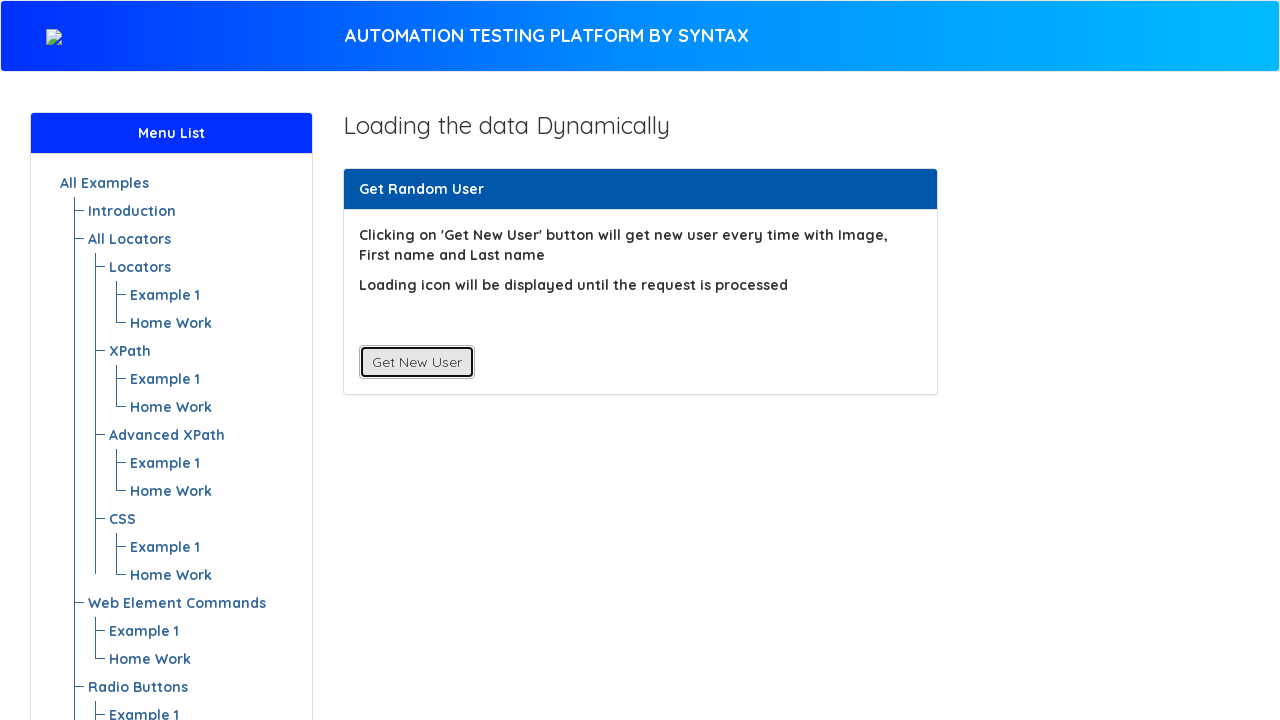

Dynamic content finished loading - loading indicator hidden
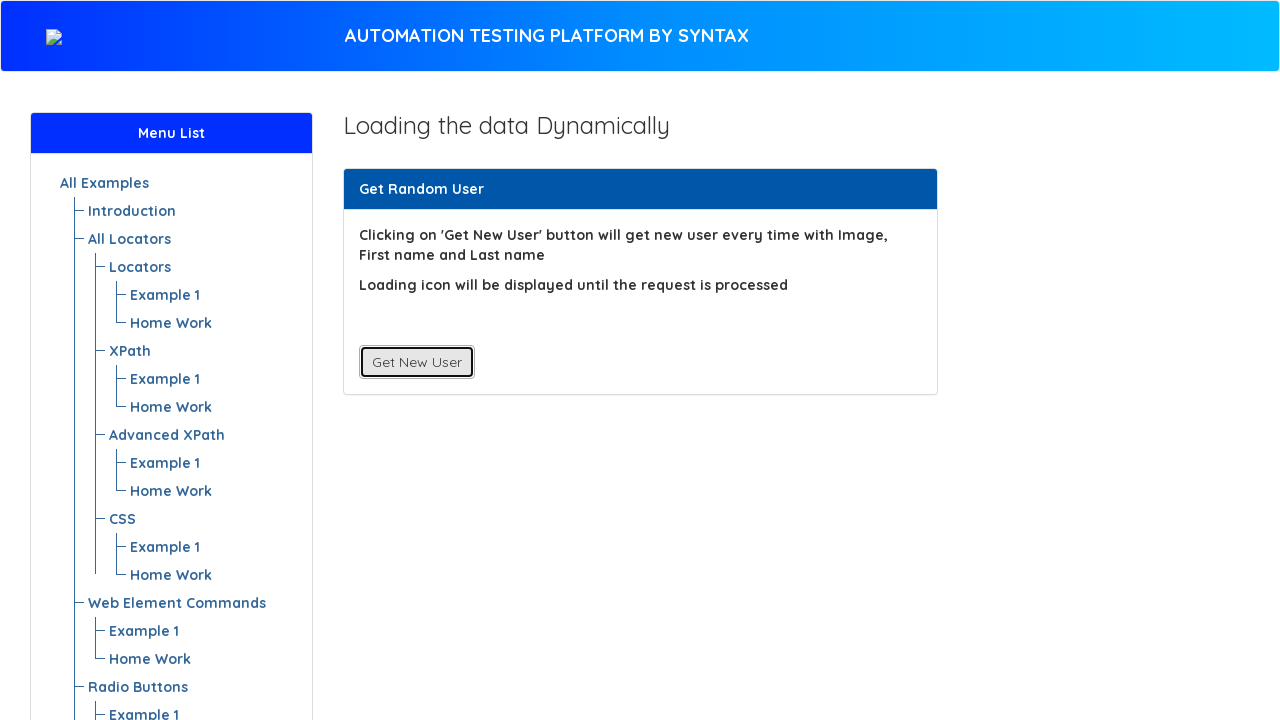

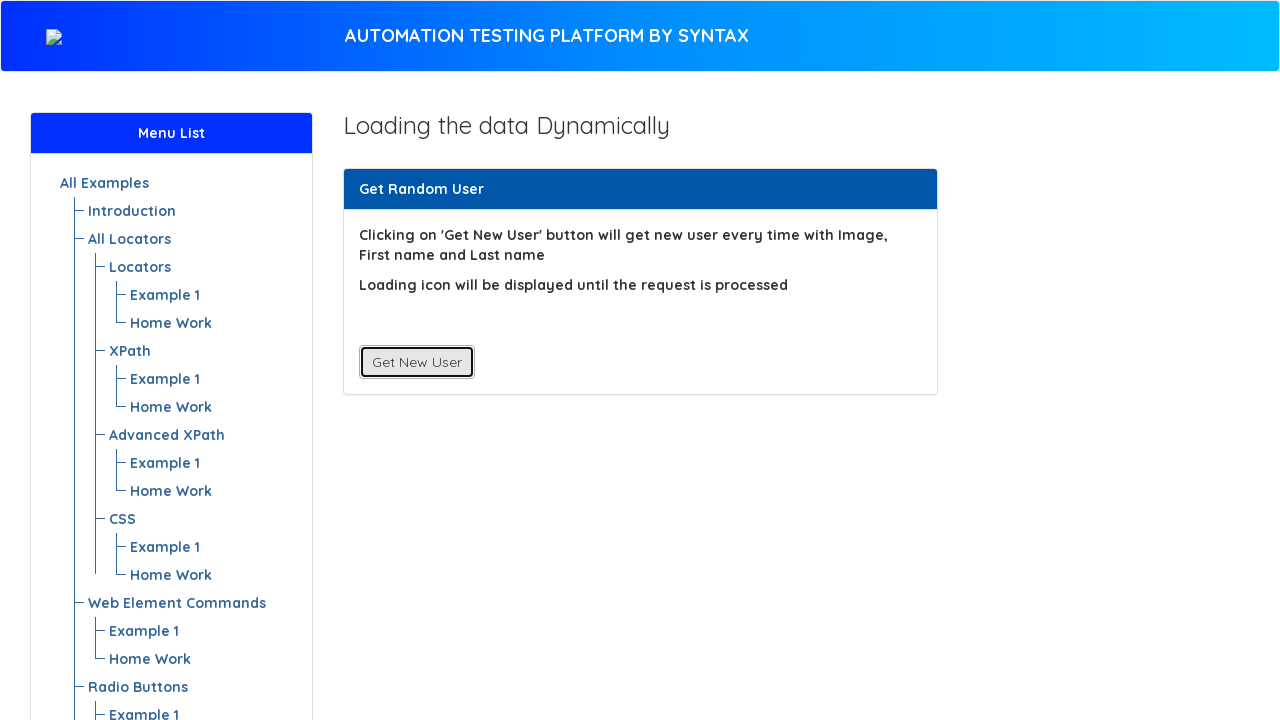